Tests tooltip functionality by hovering over a tooltip element and retrieving its text

Starting URL: https://www.w3schools.com/css/css_tooltip.asp

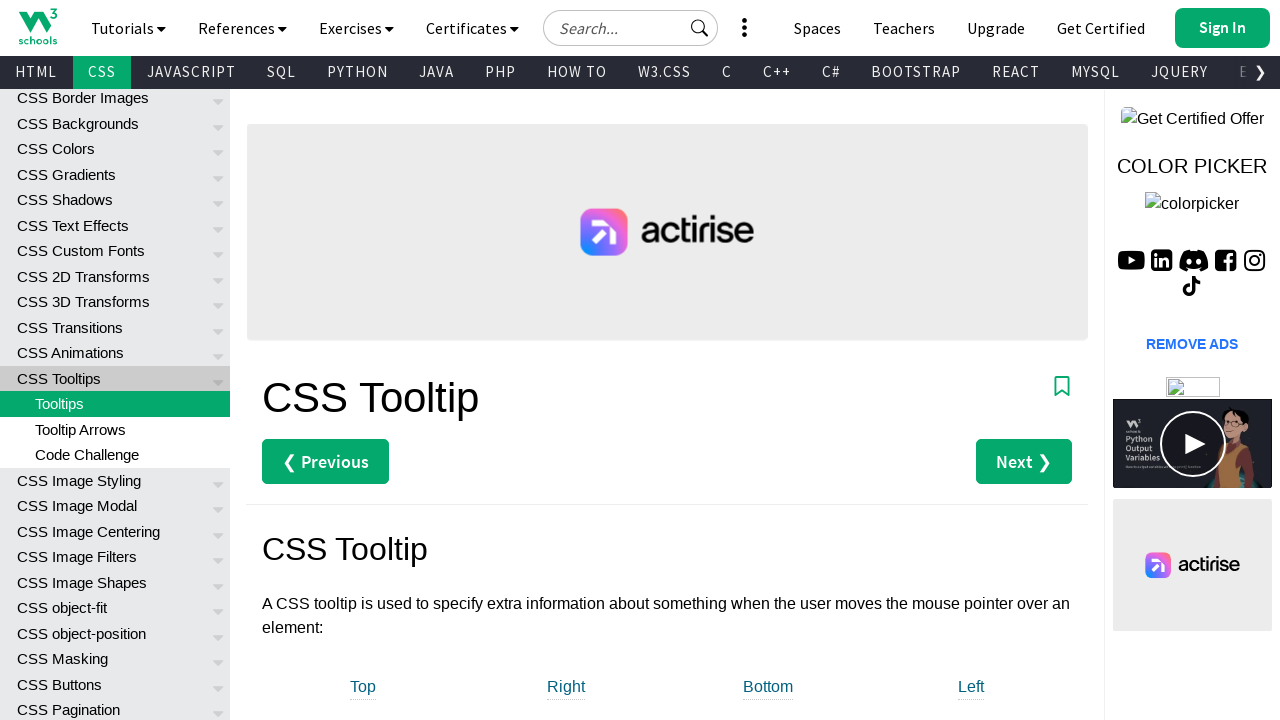

Waited for tooltip element to be present
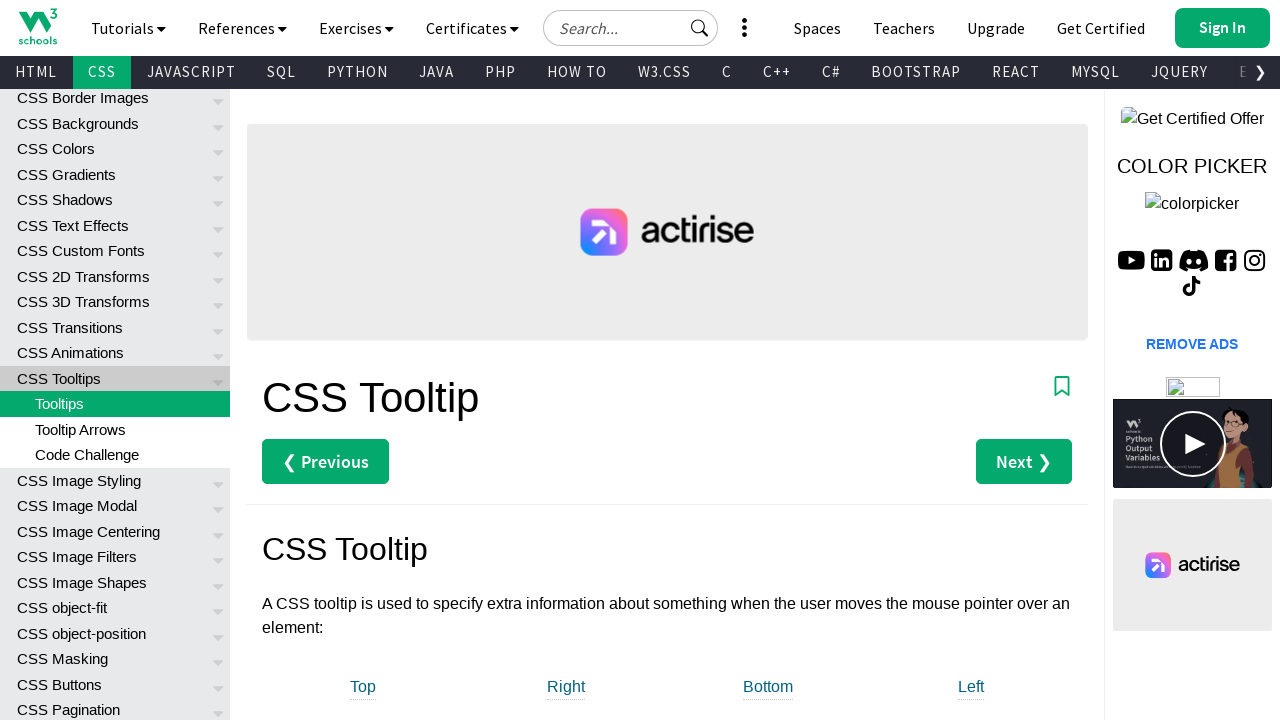

Hovered over tooltip element to reveal tooltip text at (363, 688) on div.tooltip
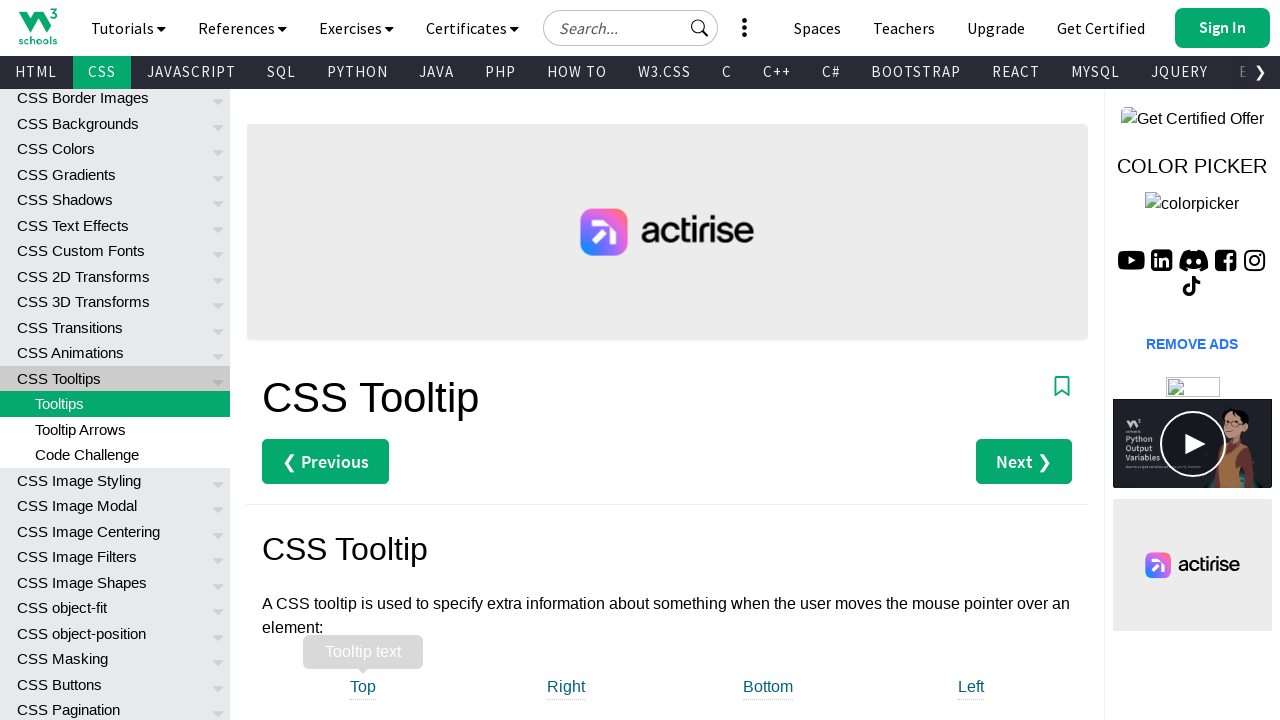

Retrieved tooltip text: Tooltip text
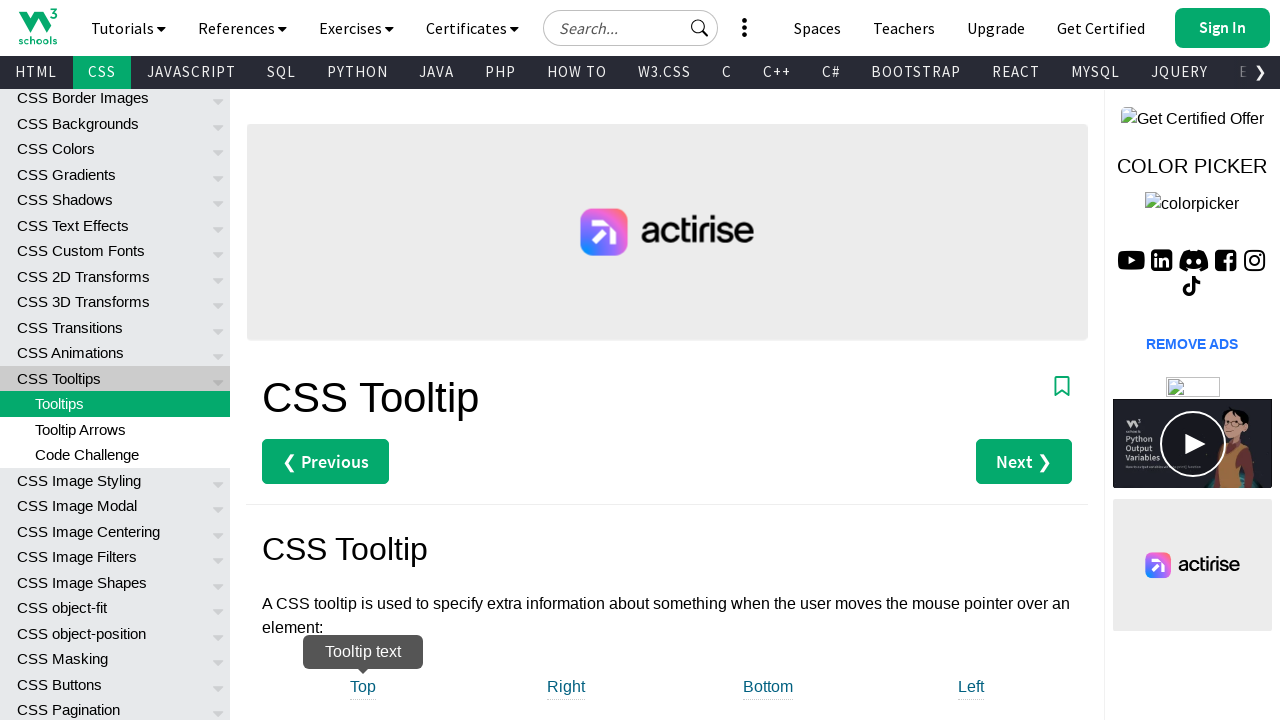

Printed tooltip text to console
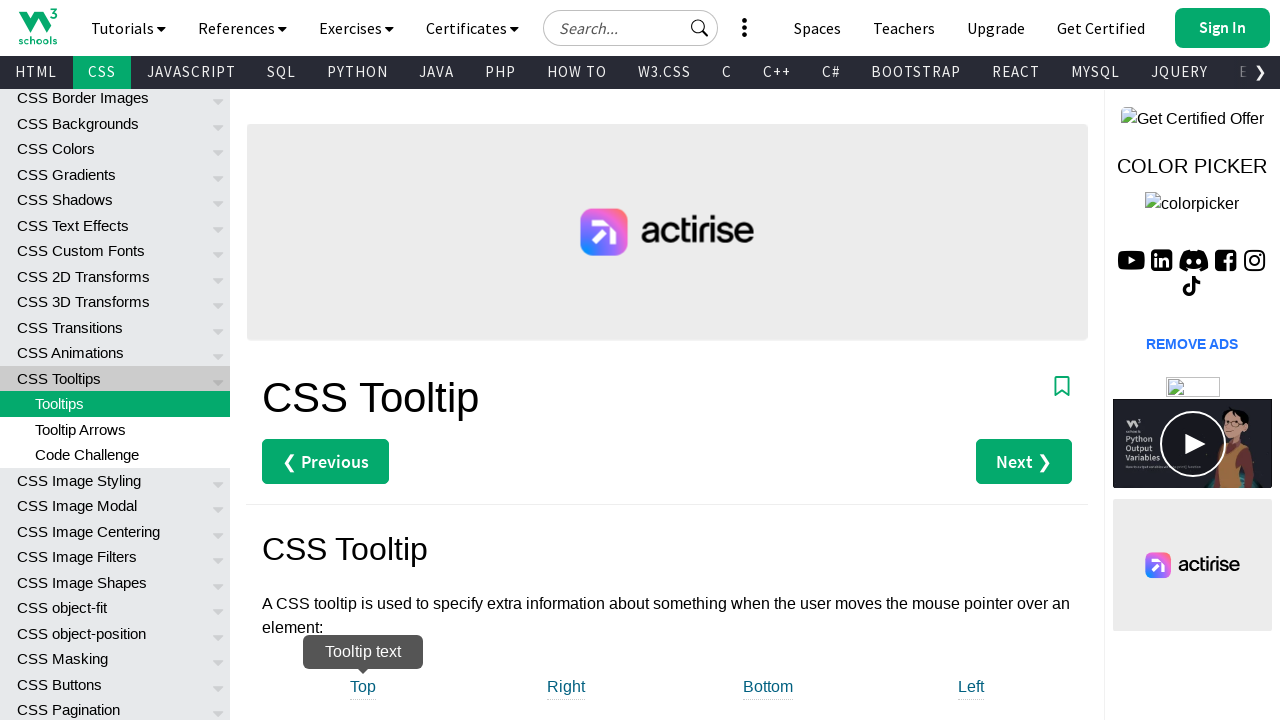

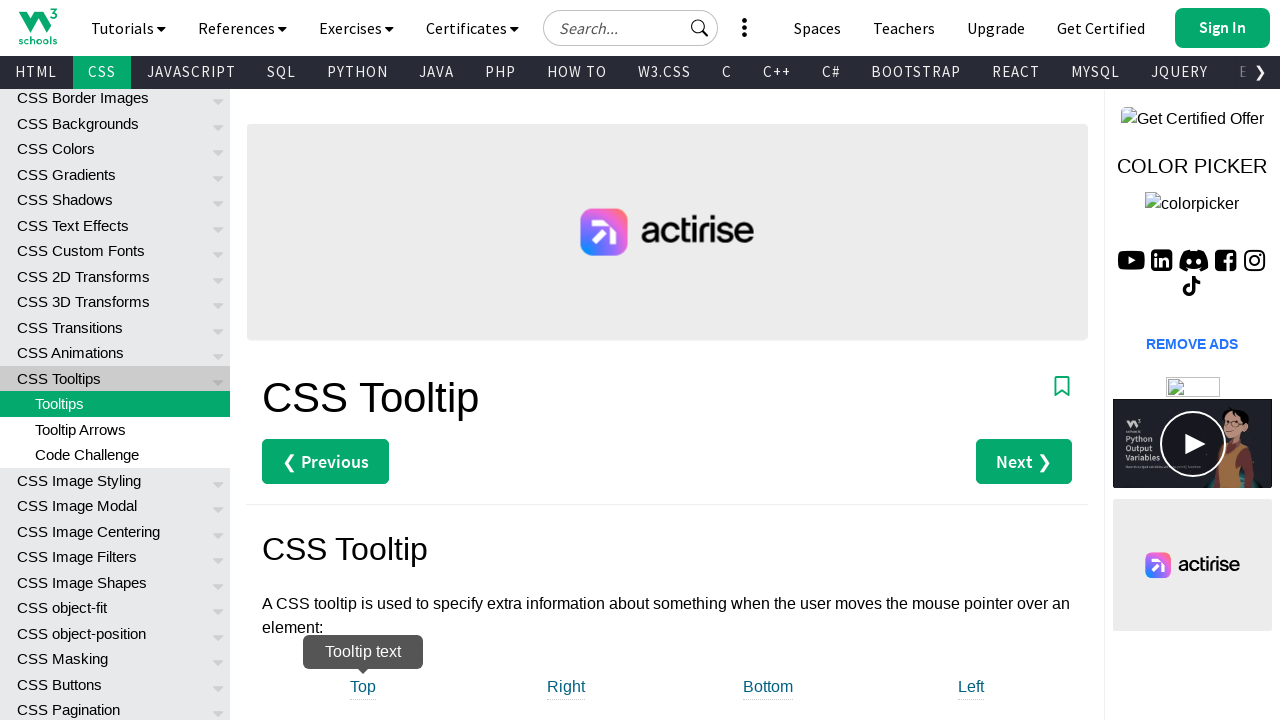